Tests data table sorting without attributes by clicking the column header and verifying the dues column sorts in ascending order

Starting URL: http://the-internet.herokuapp.com/tables

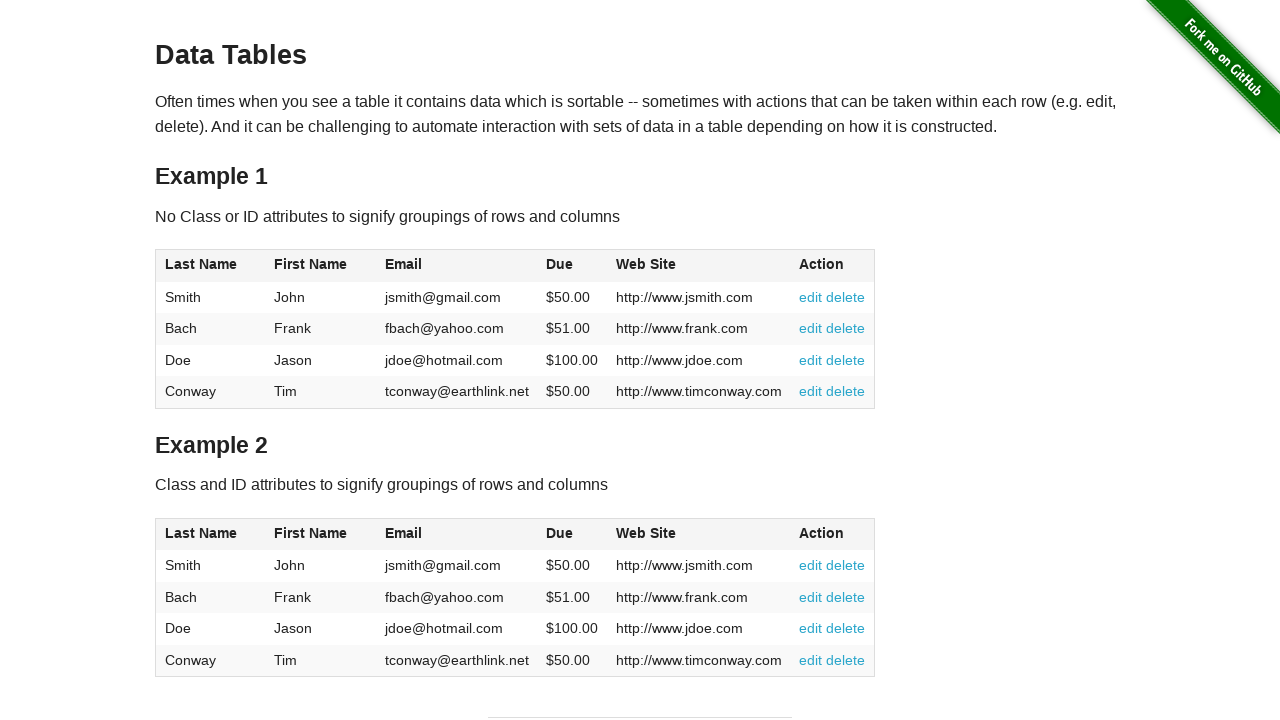

Clicked the 'Due' column header to sort in ascending order at (572, 266) on #table1 thead tr th:nth-of-type(4)
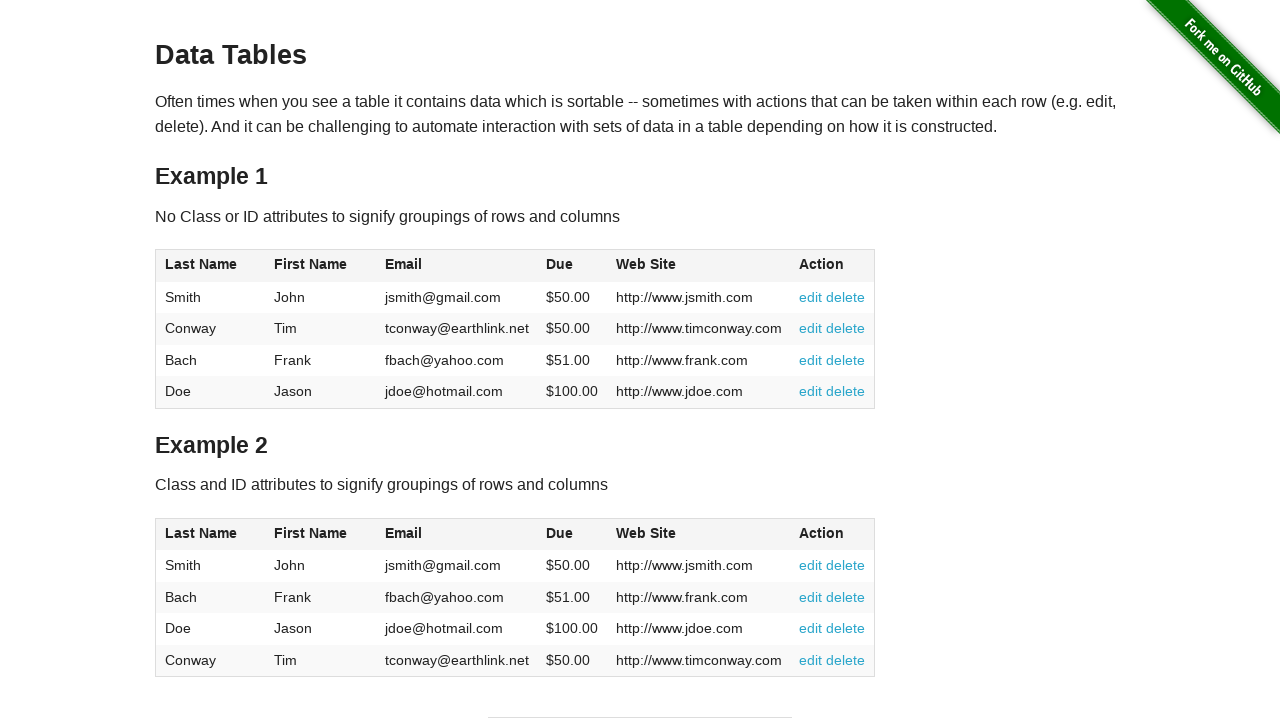

Verified table data loaded after sorting by 'Due' column
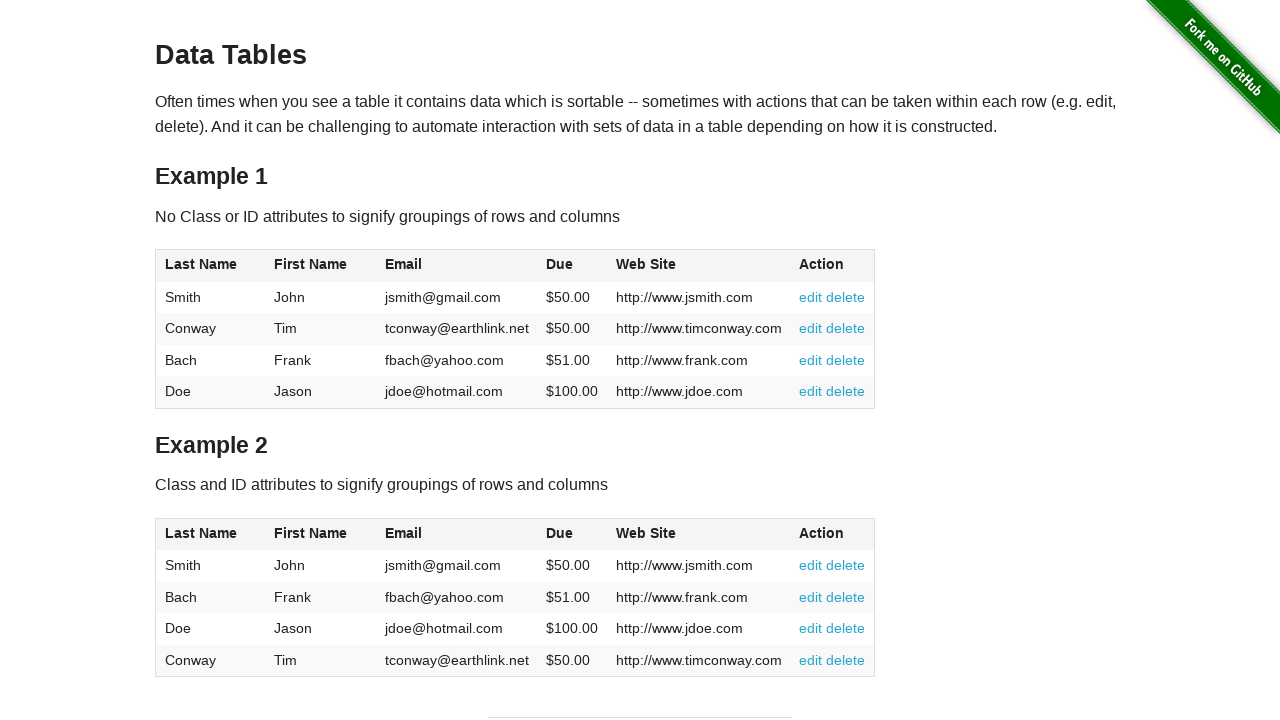

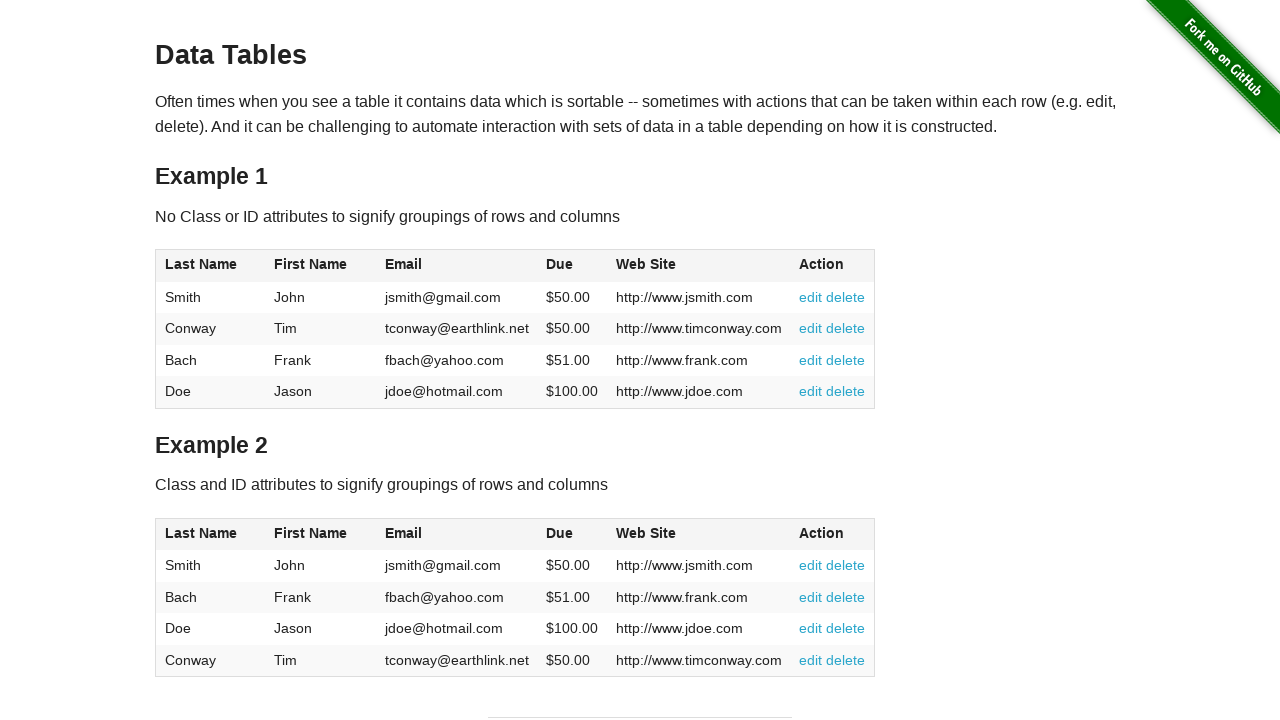